Tests navigation to the Playwright documentation site and clicks the "Get started" link to navigate to the getting started guide.

Starting URL: https://playwright.dev

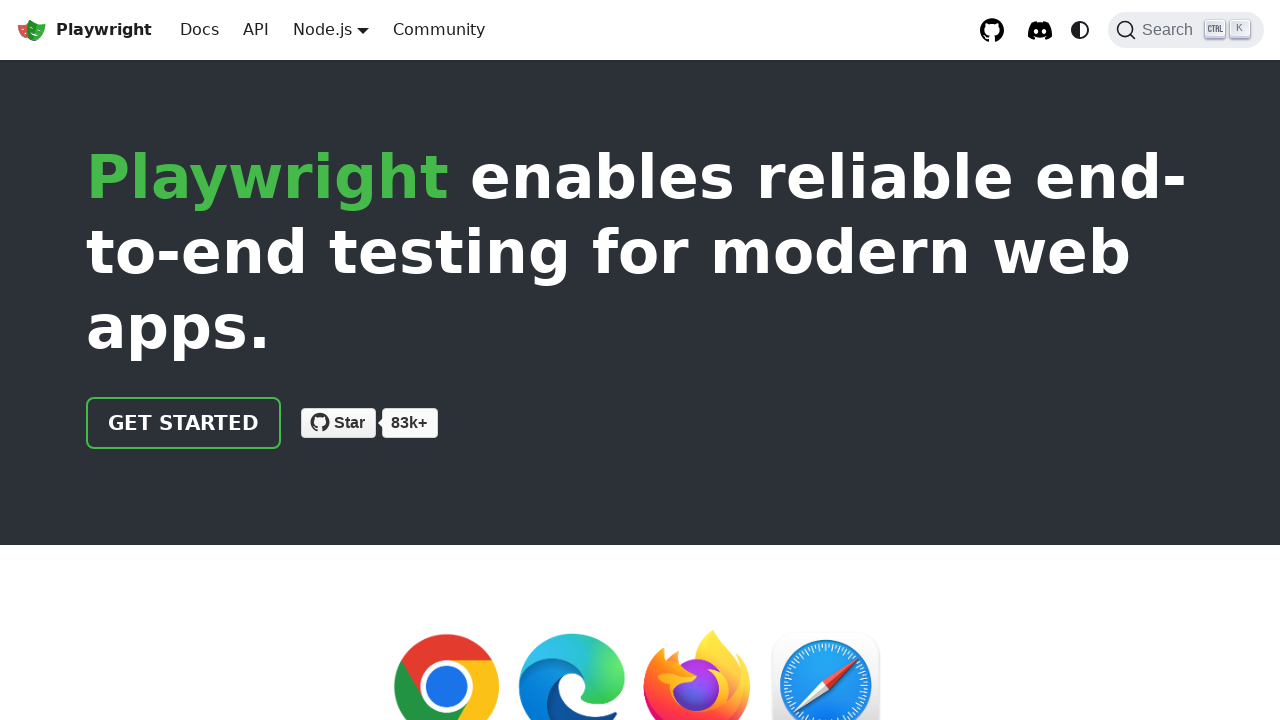

Navigated to Playwright documentation site
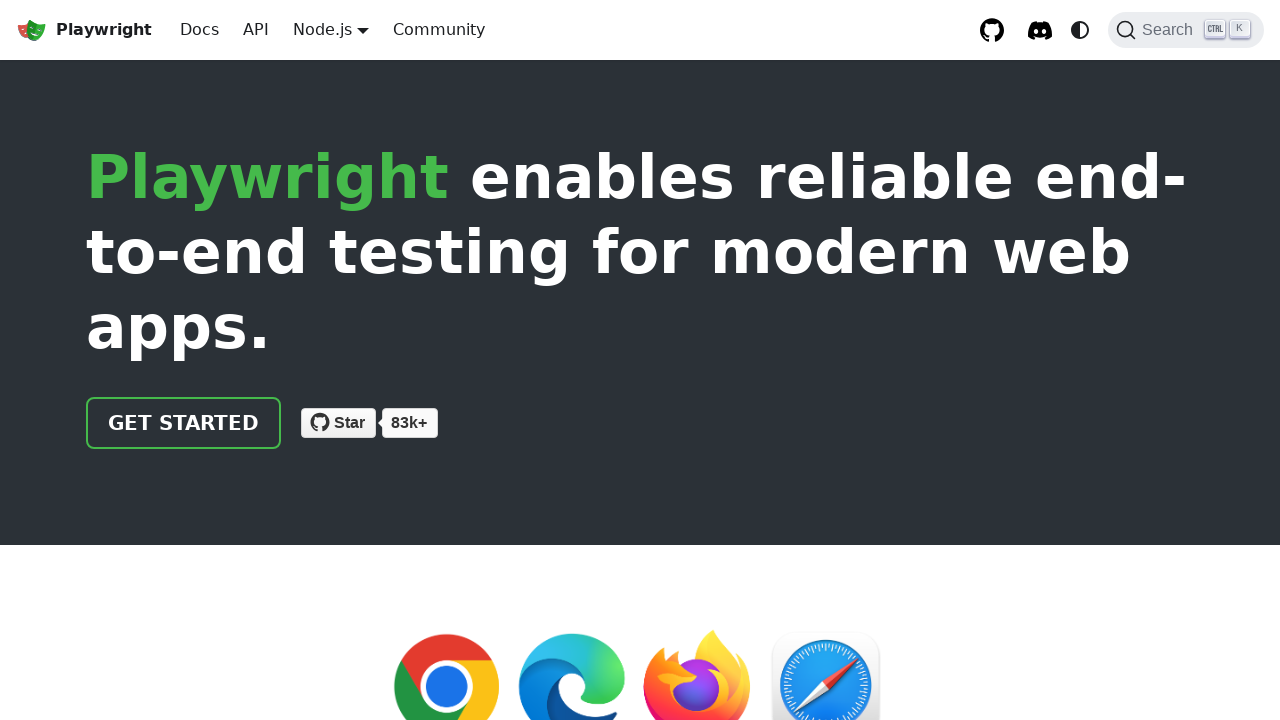

Clicked 'Get started' link to navigate to getting started guide at (184, 423) on text=Get started
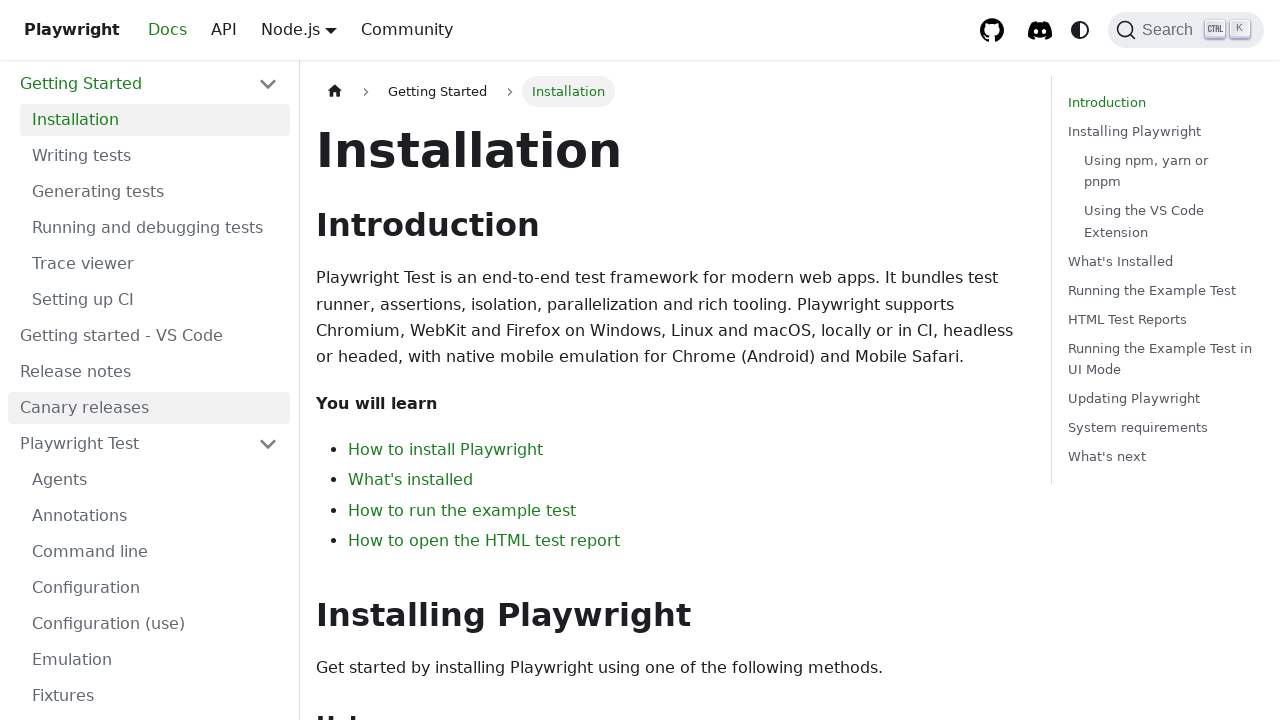

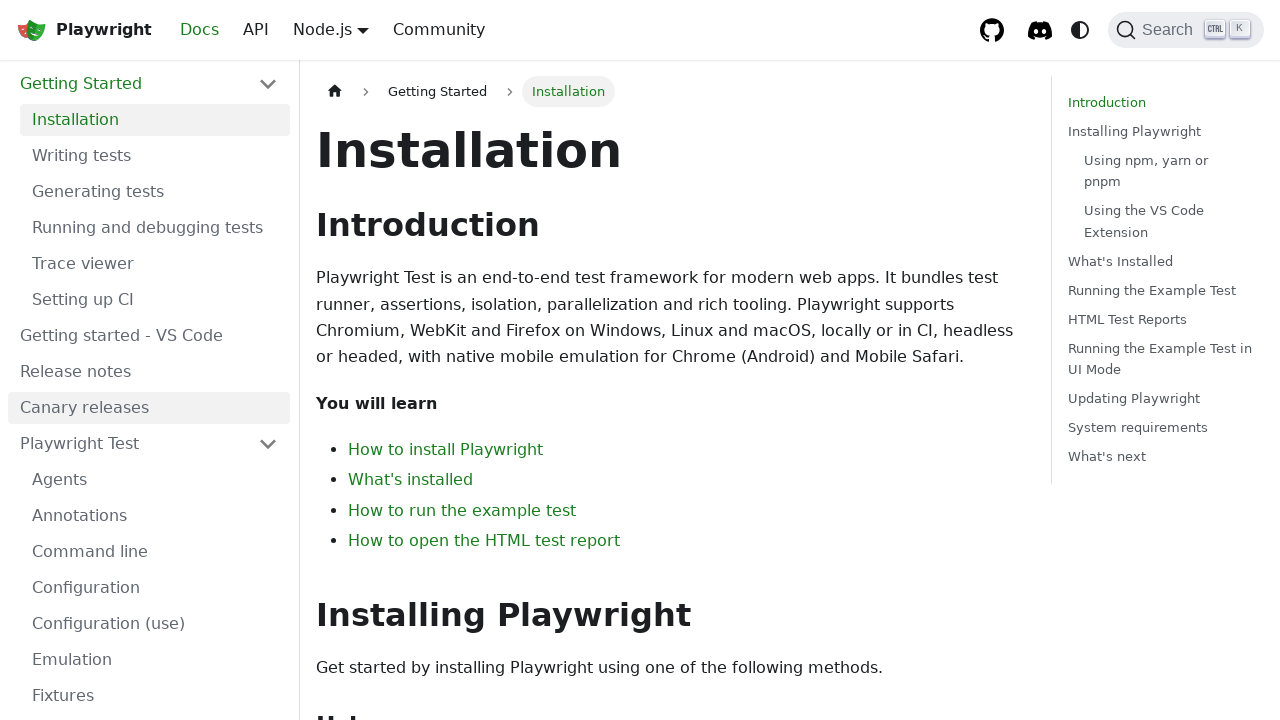